Tests passenger dropdown functionality by clicking to open the passenger selector, incrementing the adult count 4 times using the increment button, and then closing the dropdown.

Starting URL: https://rahulshettyacademy.com/dropdownsPractise/

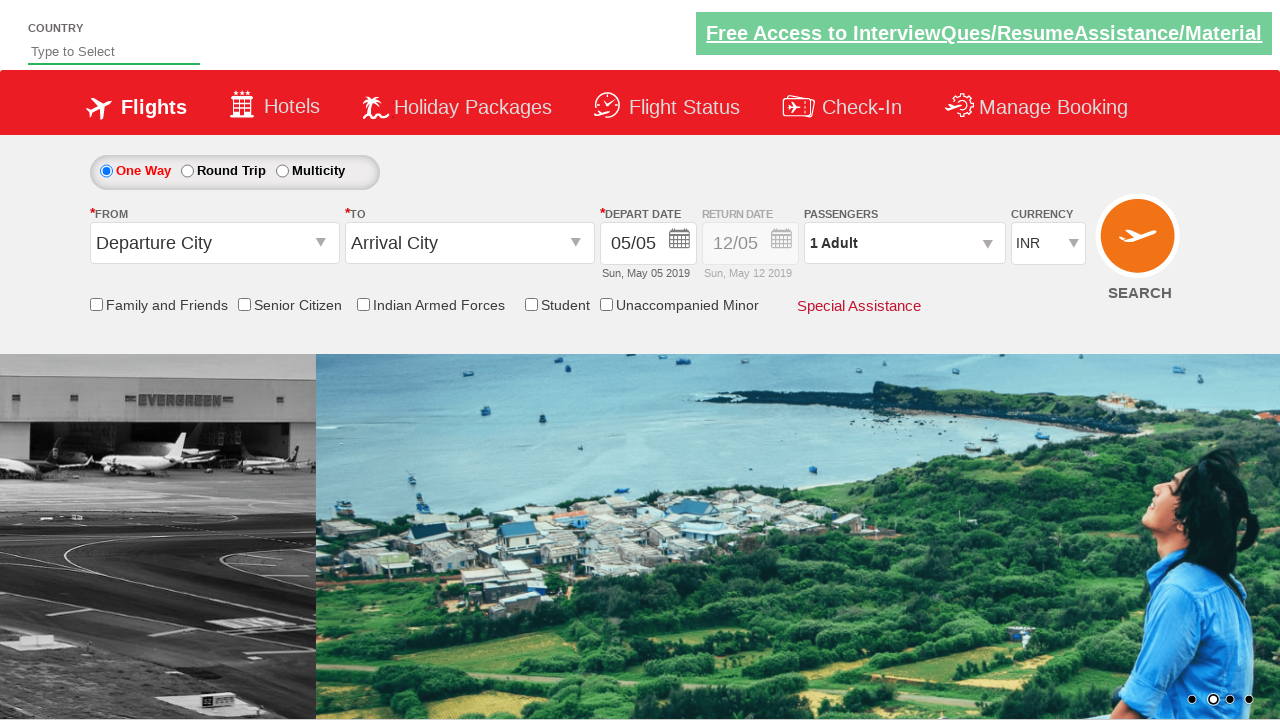

Clicked passenger info dropdown to open it at (904, 243) on #divpaxinfo
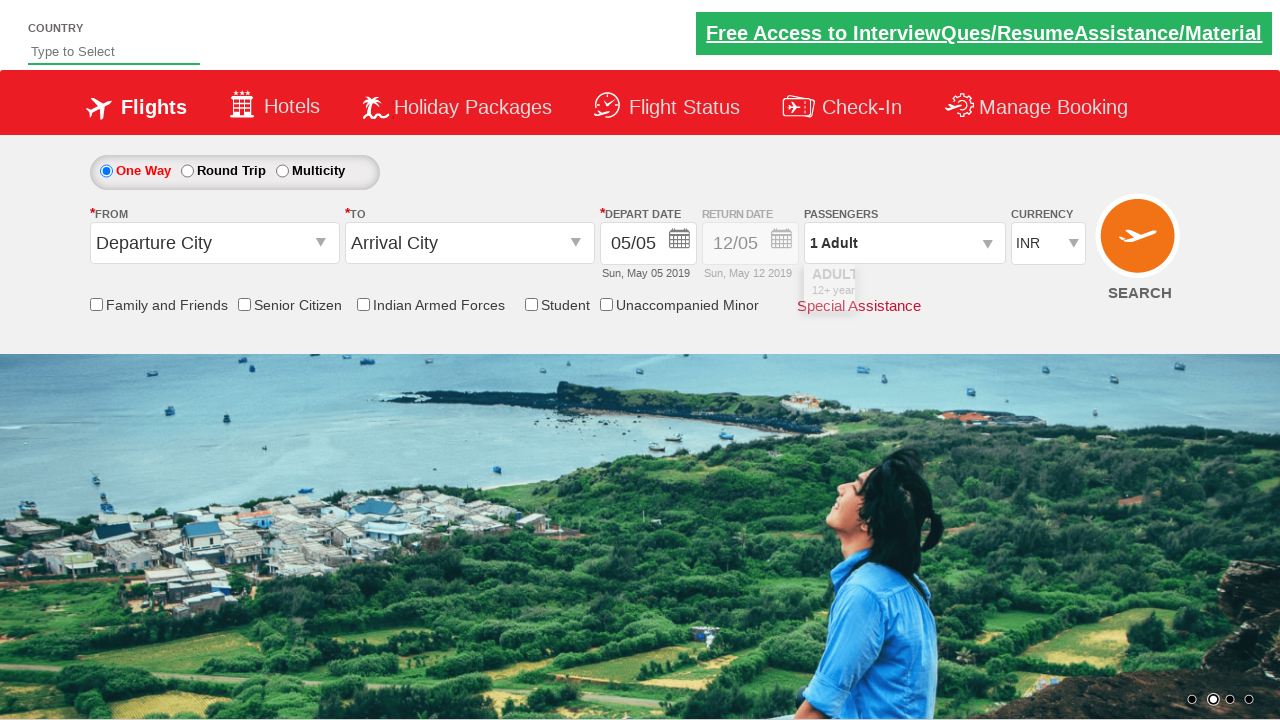

Passenger dropdown is now visible
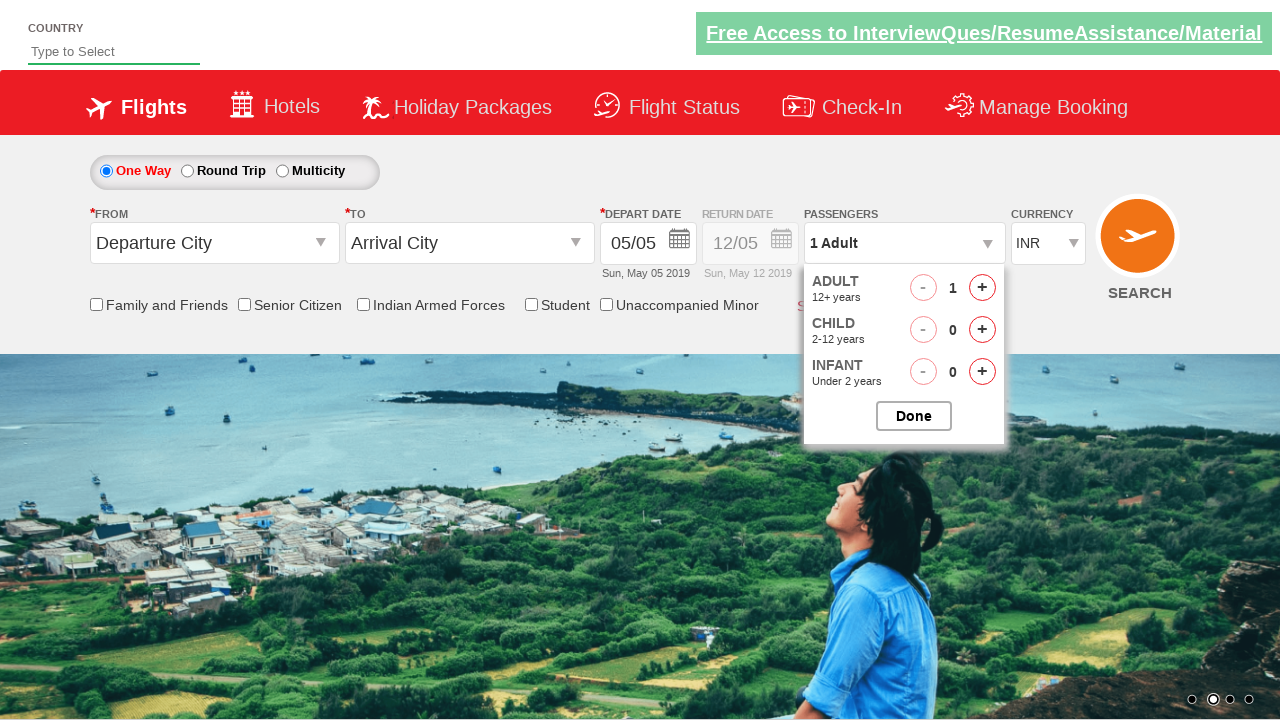

Incremented adult count (click 1 of 4) at (982, 288) on #hrefIncAdt
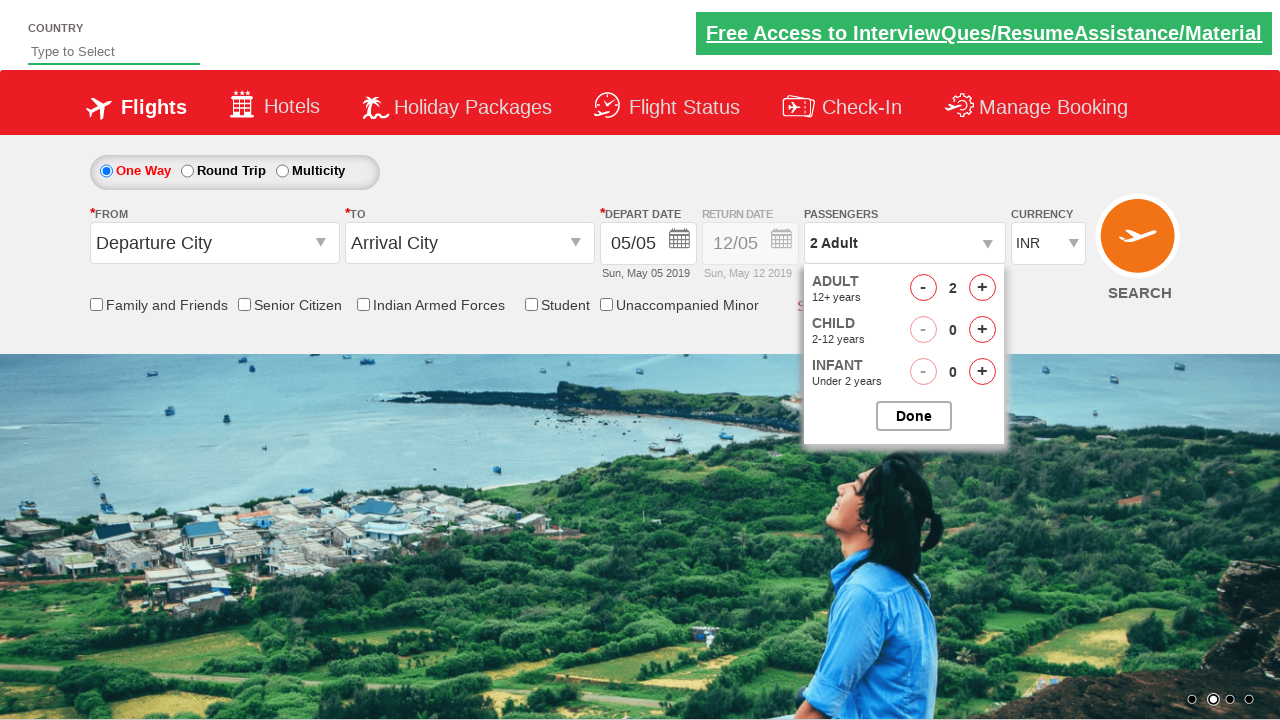

Incremented adult count (click 2 of 4) at (982, 288) on #hrefIncAdt
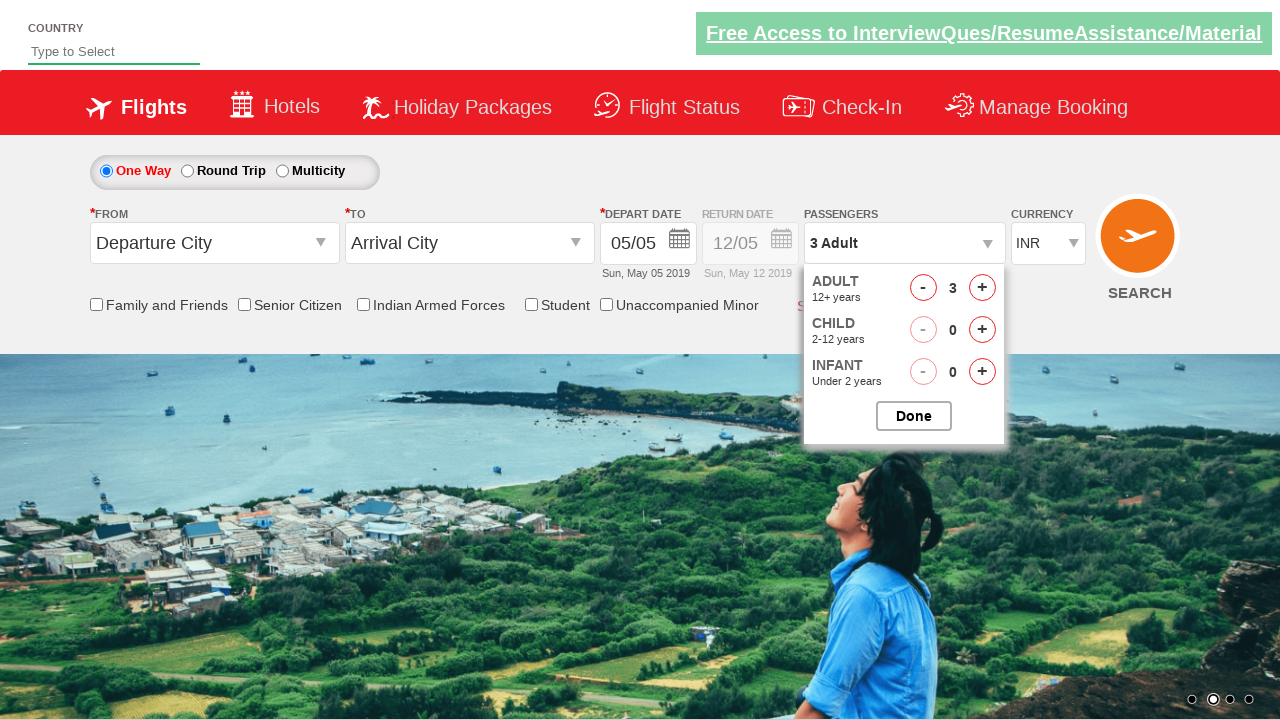

Incremented adult count (click 3 of 4) at (982, 288) on #hrefIncAdt
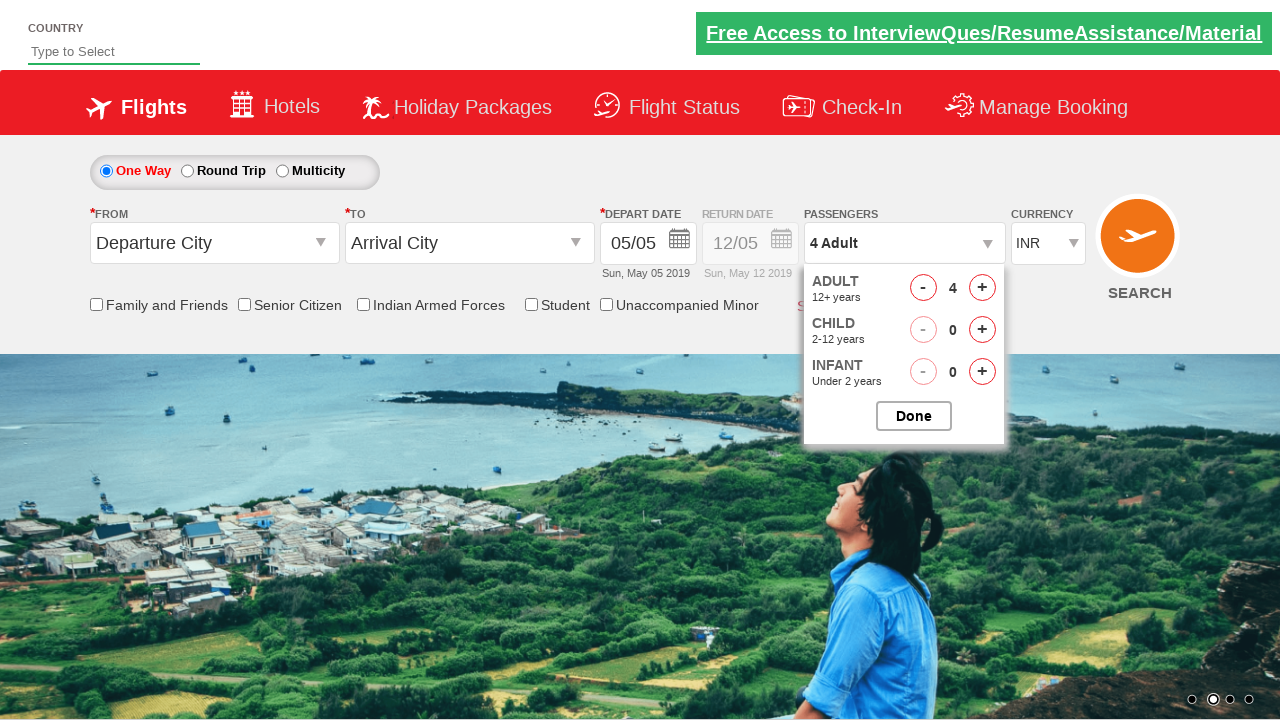

Incremented adult count (click 4 of 4) at (982, 288) on #hrefIncAdt
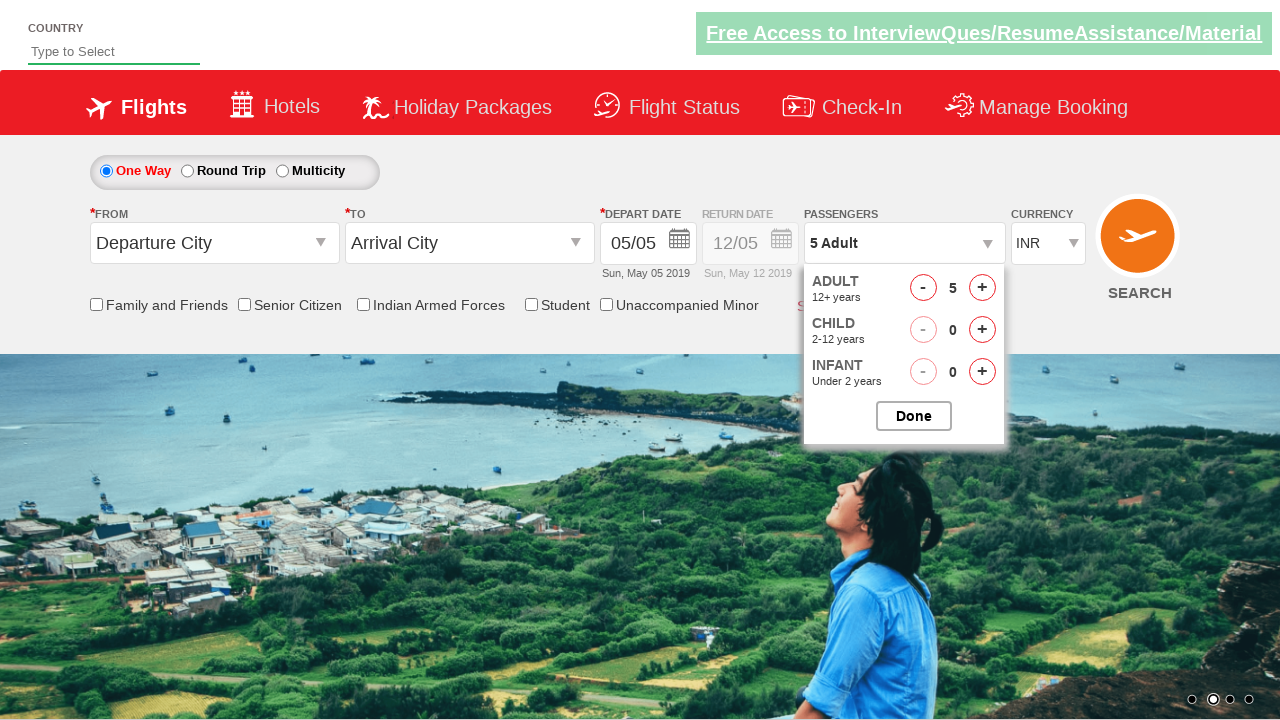

Closed passenger options dropdown at (914, 416) on #btnclosepaxoption
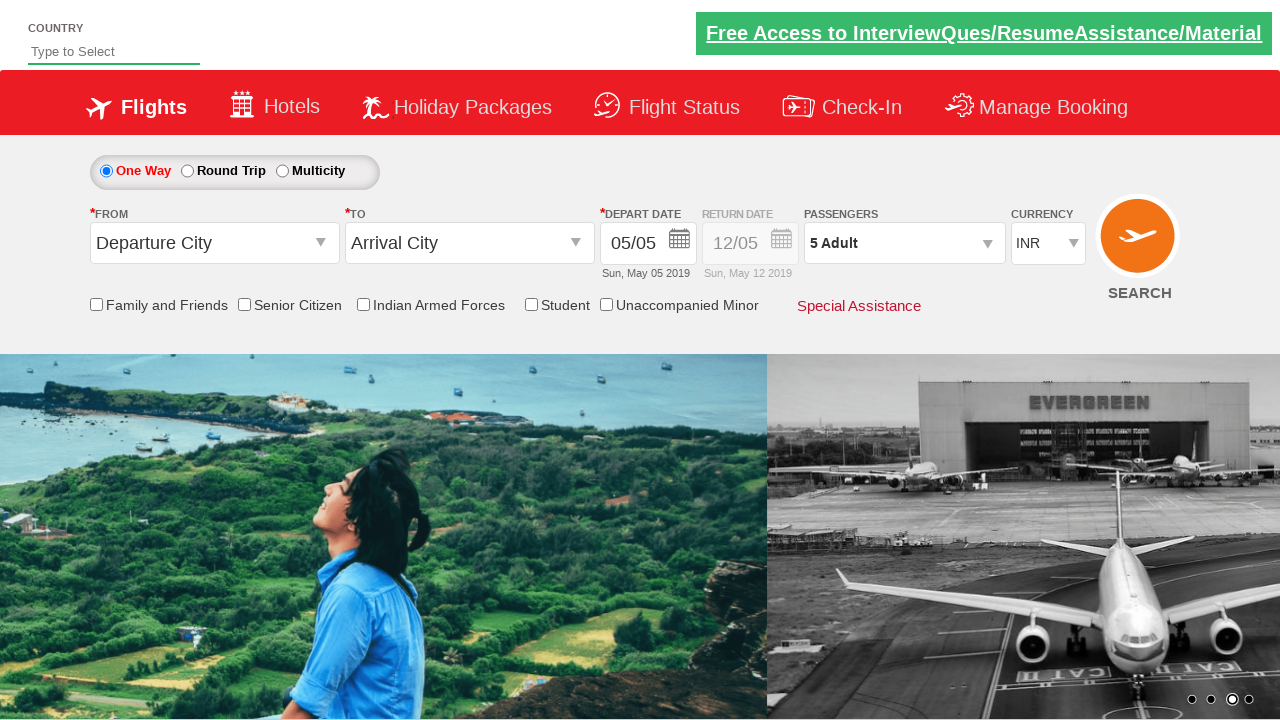

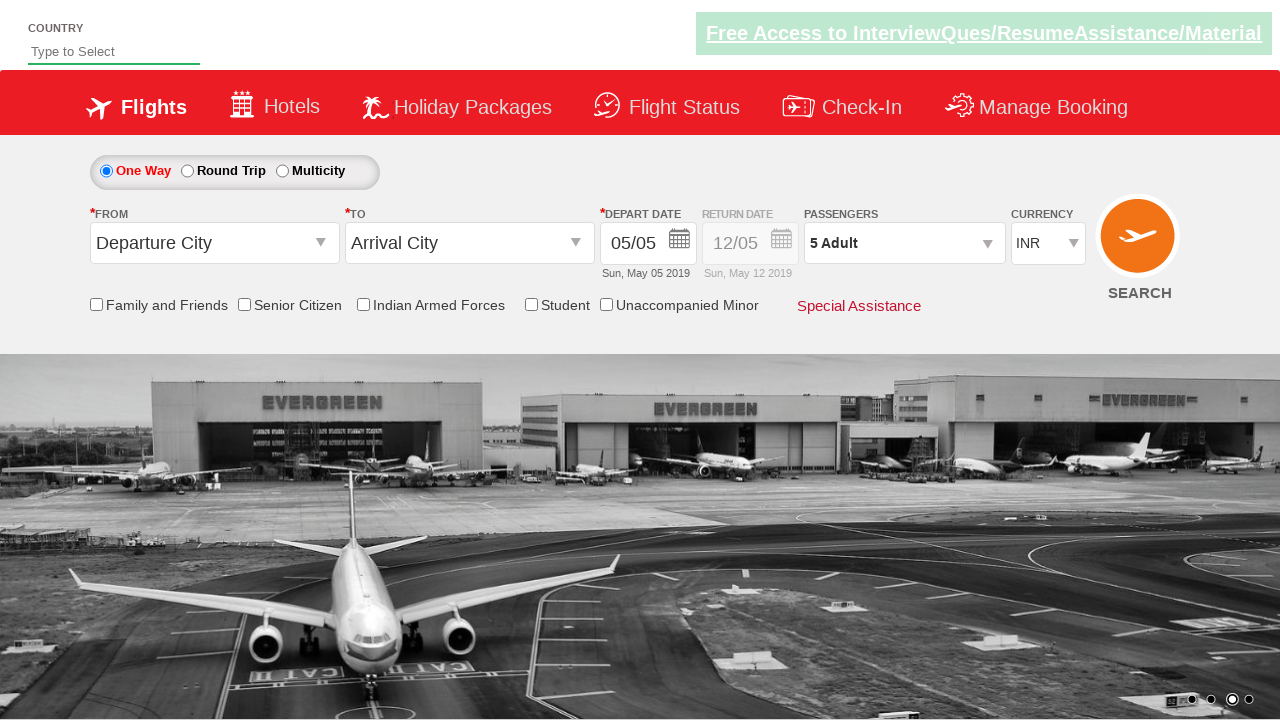